Tests double-click functionality by double-clicking a button and reading the resulting text

Starting URL: https://testkru.com/Elements/Buttons

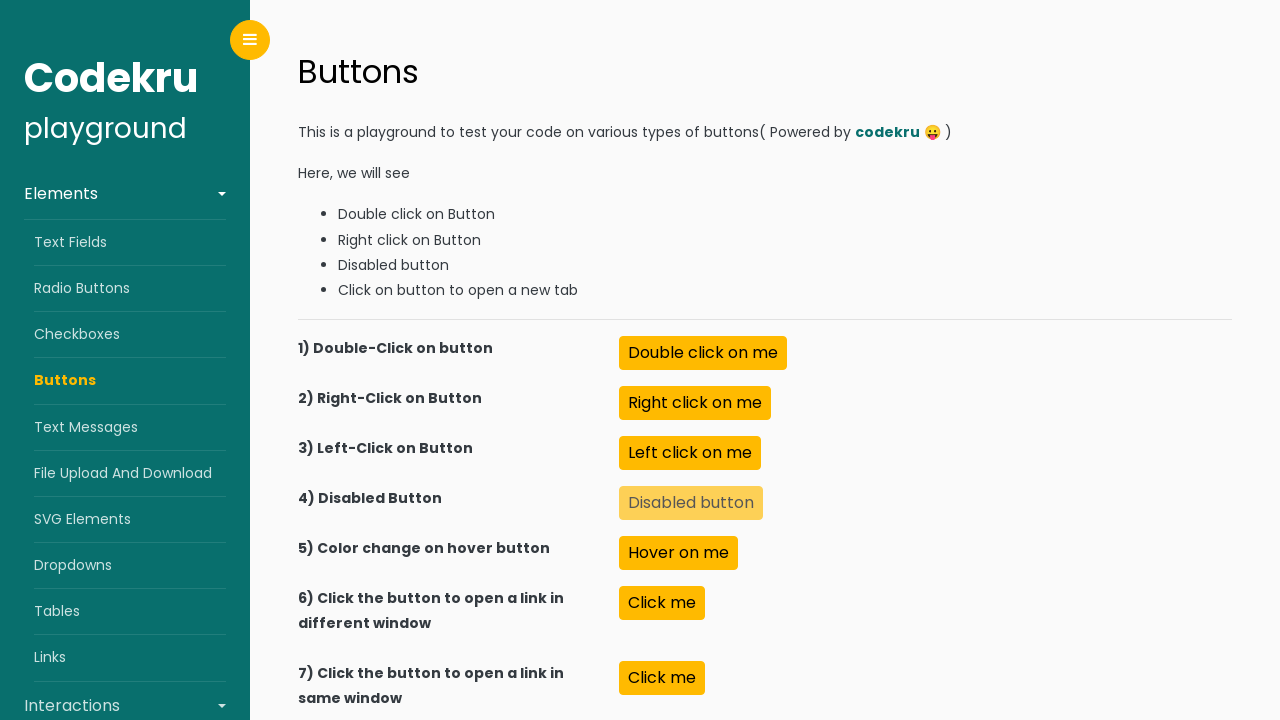

Located the double-click button element
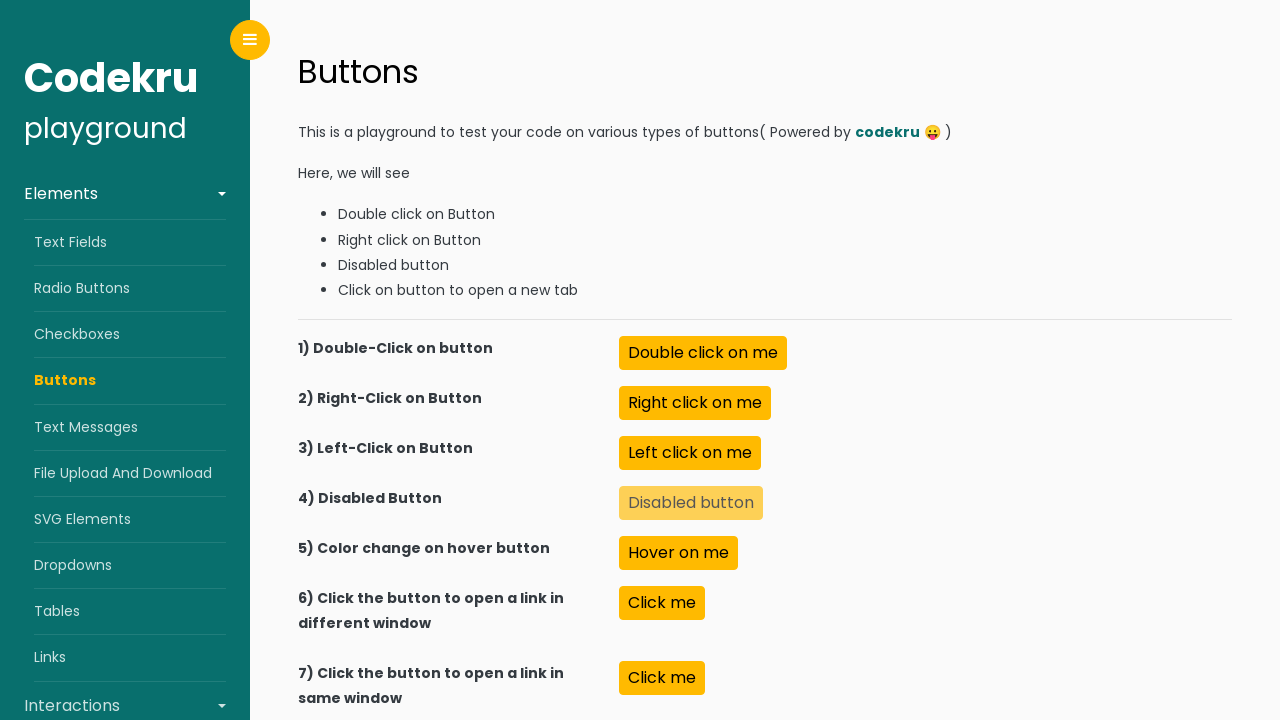

Double-clicked the button at (703, 353) on #doubleClick
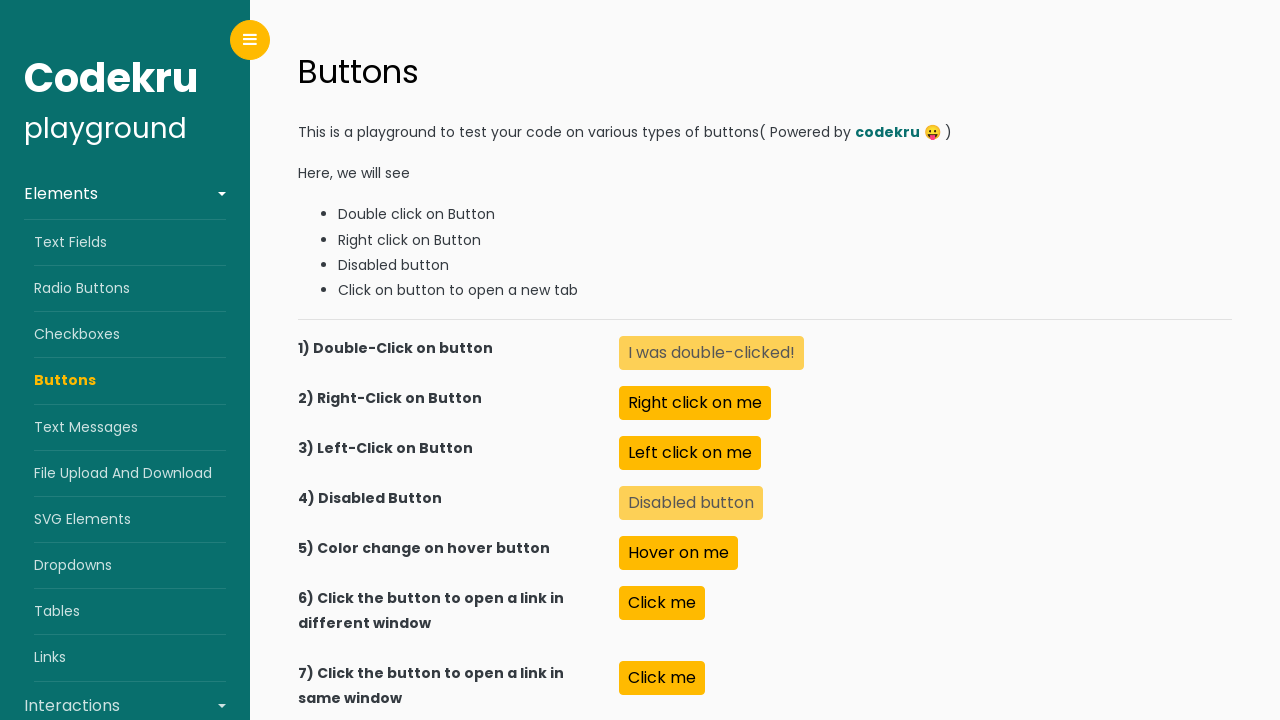

Retrieved text content after double-click action
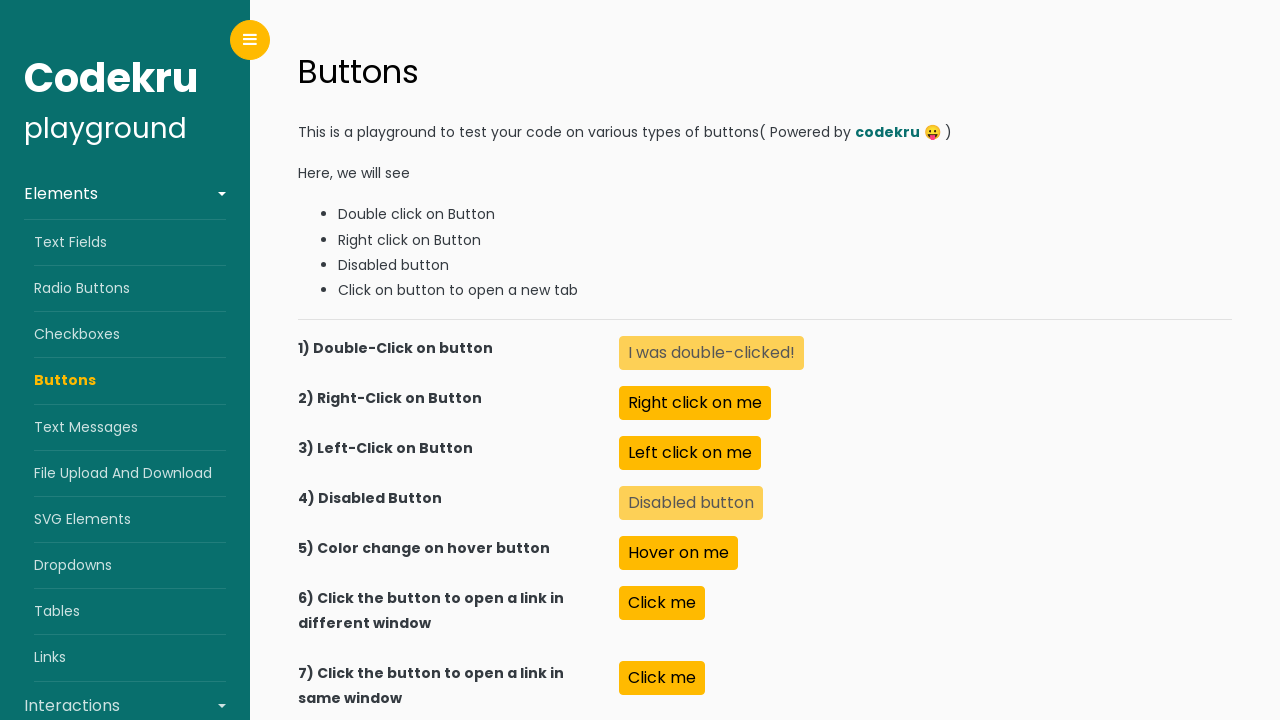

Printed the text content result
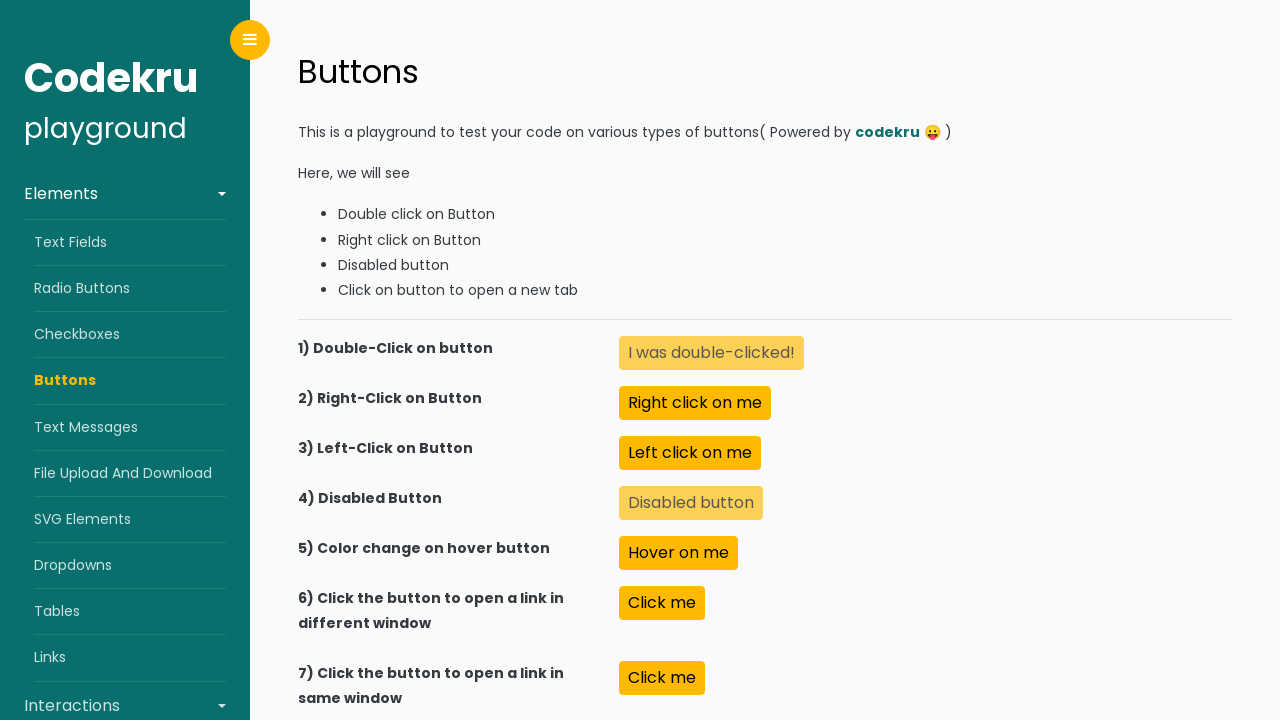

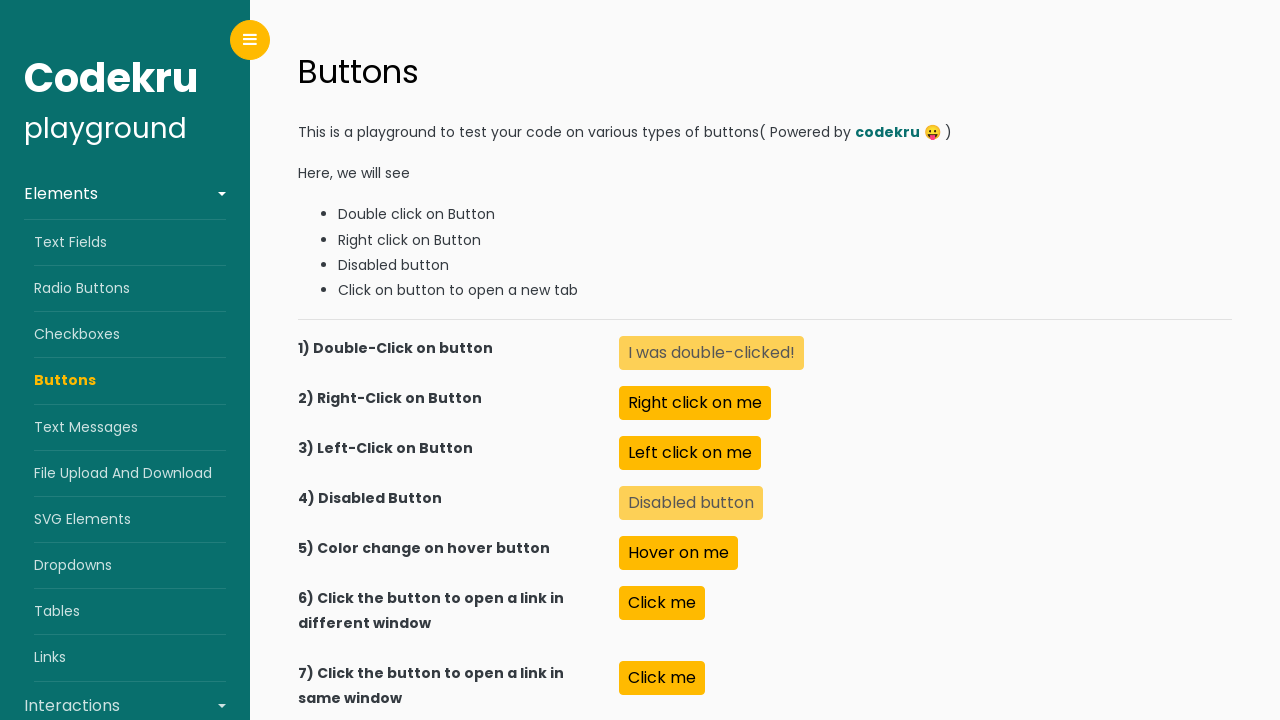